Tests a simple form by filling in first name, last name, city, and country fields using different locator strategies, then submits the form by clicking a button.

Starting URL: http://suninjuly.github.io/simple_form_find_task.html

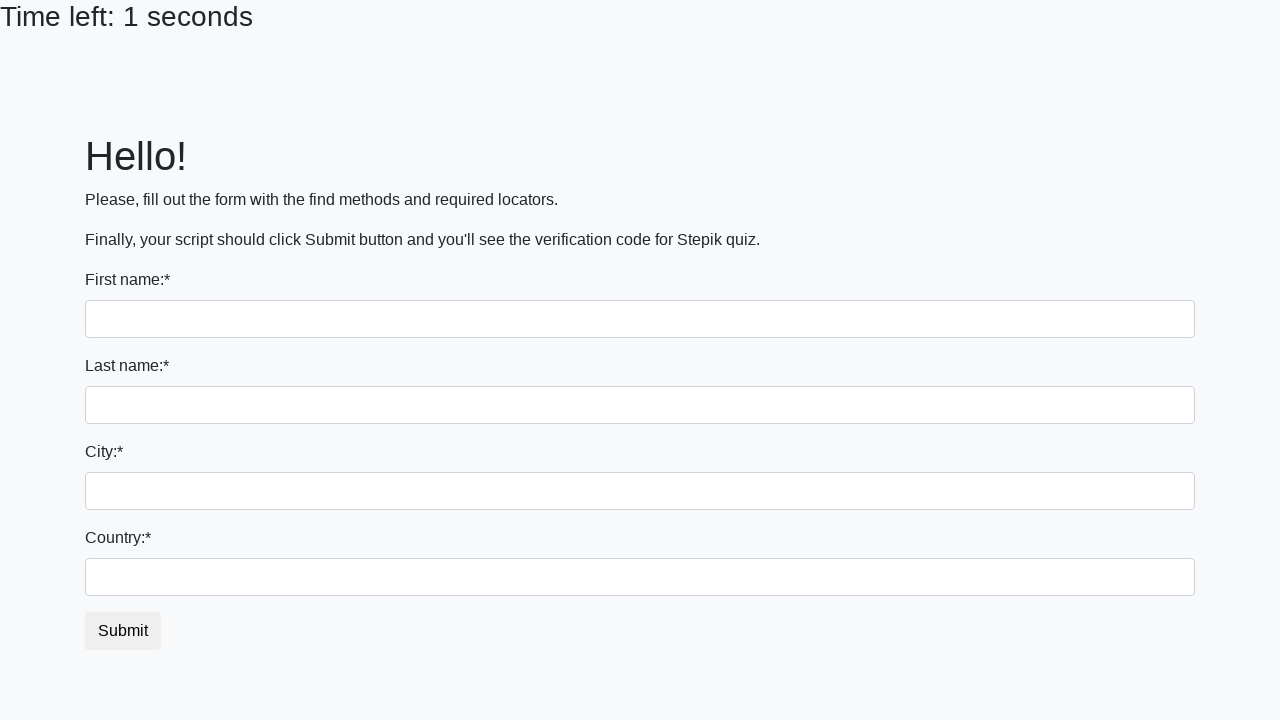

Filled first name field with 'Ivan' using tag name locator on input >> nth=0
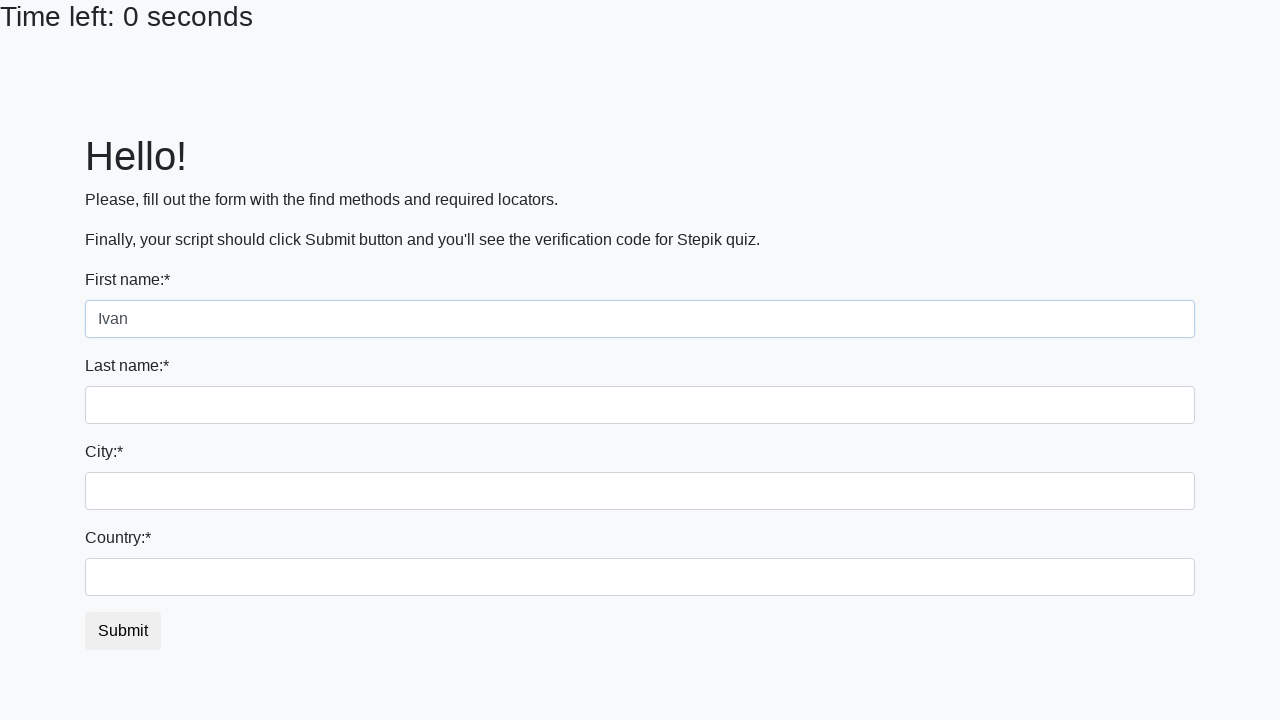

Filled last name field with 'Petrov' using name attribute on input[name='last_name']
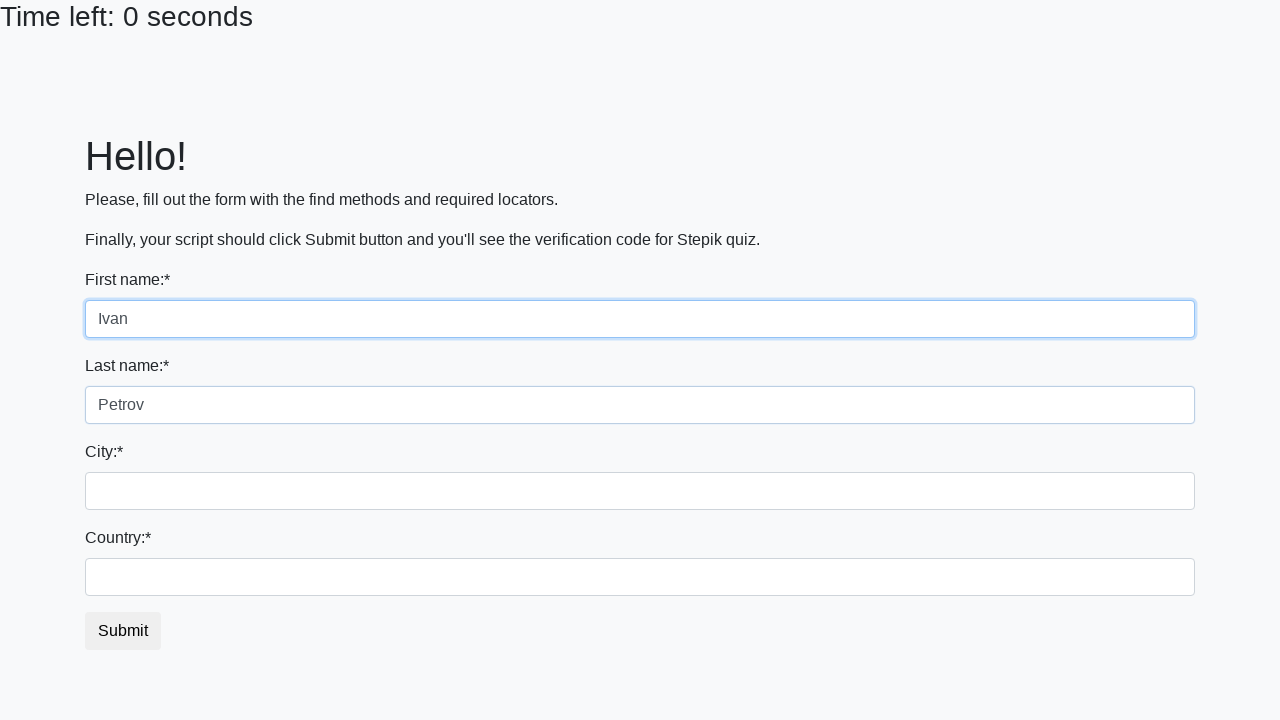

Filled city field with 'Smolensk' using class selector on .city
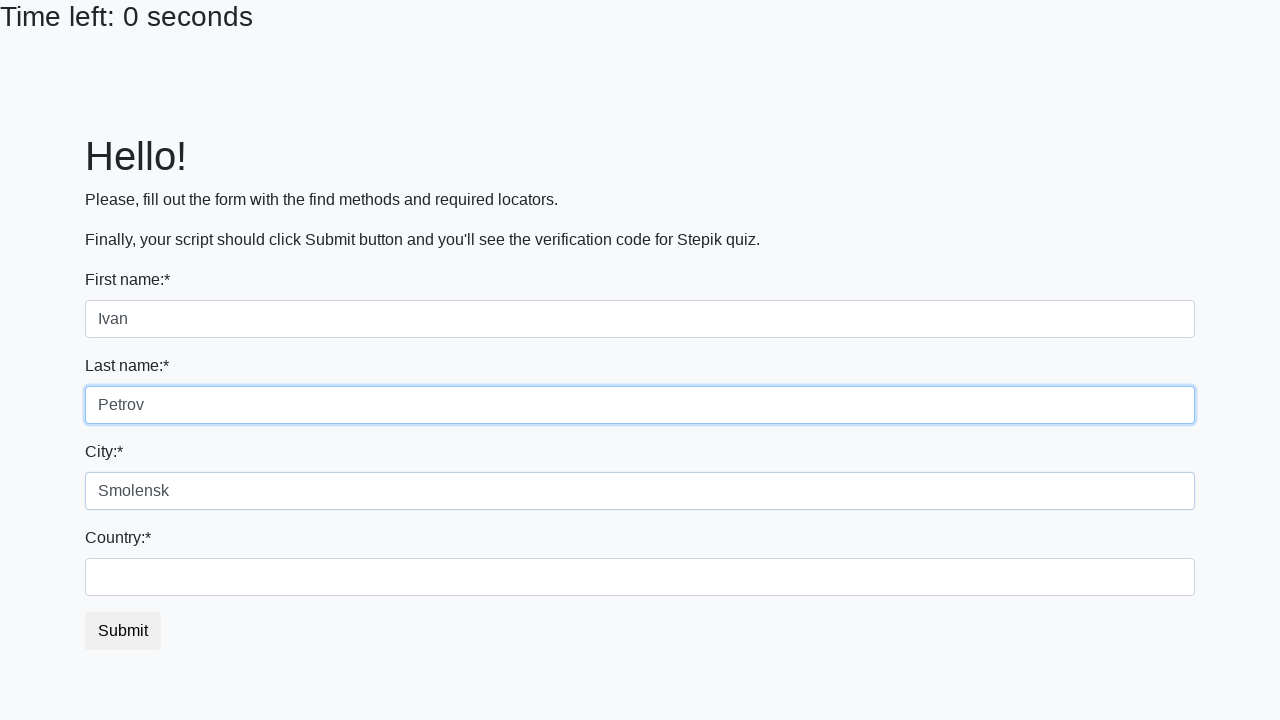

Filled country field with 'Russia' using ID selector on #country
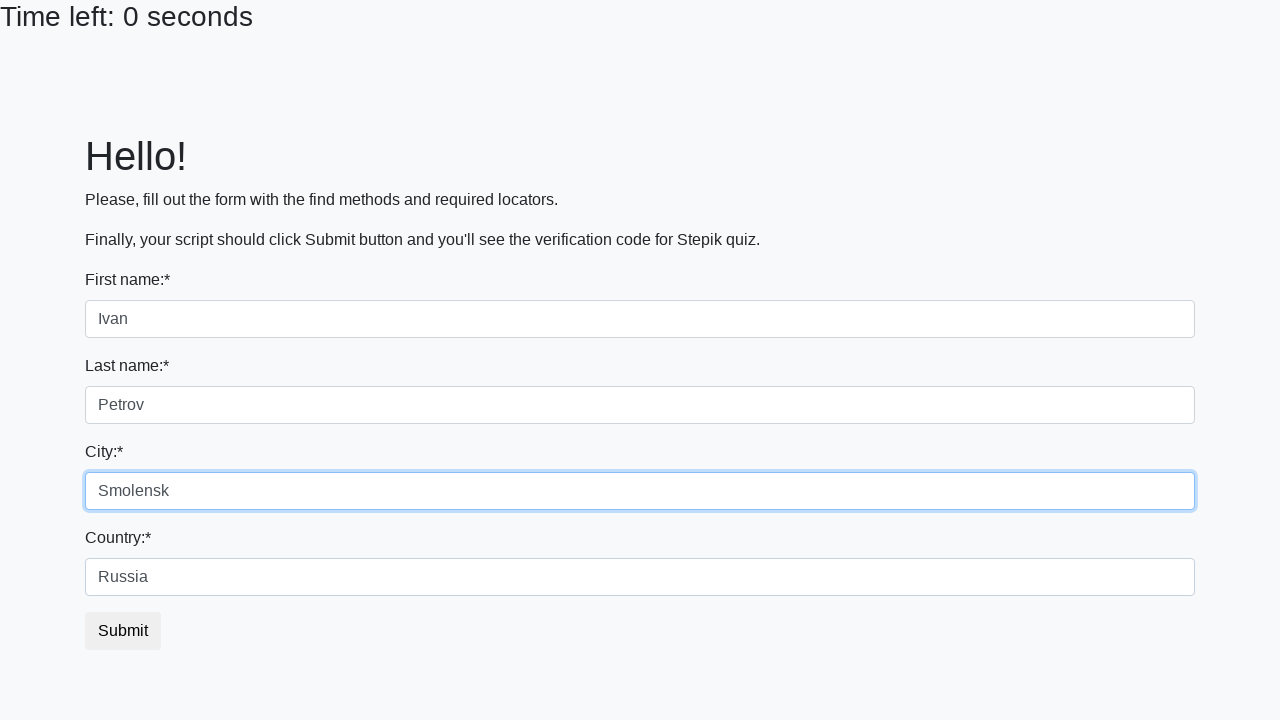

Clicked submit button to submit the form at (123, 631) on button.btn
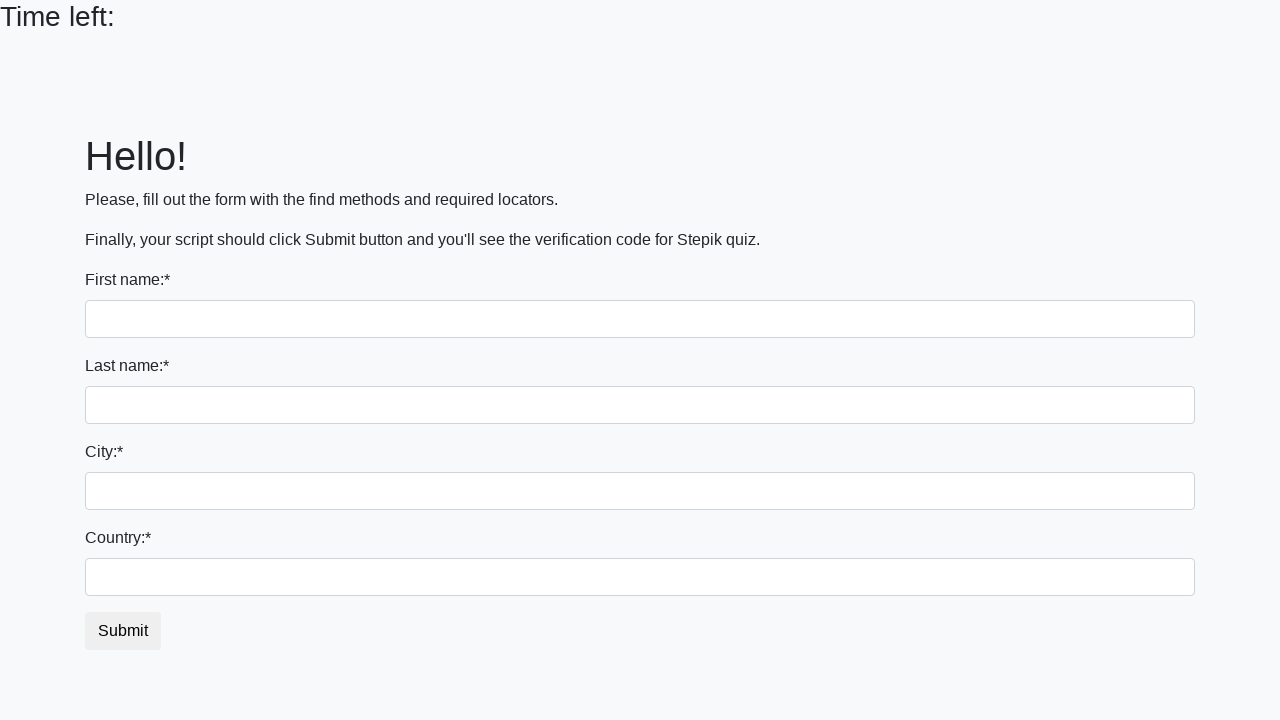

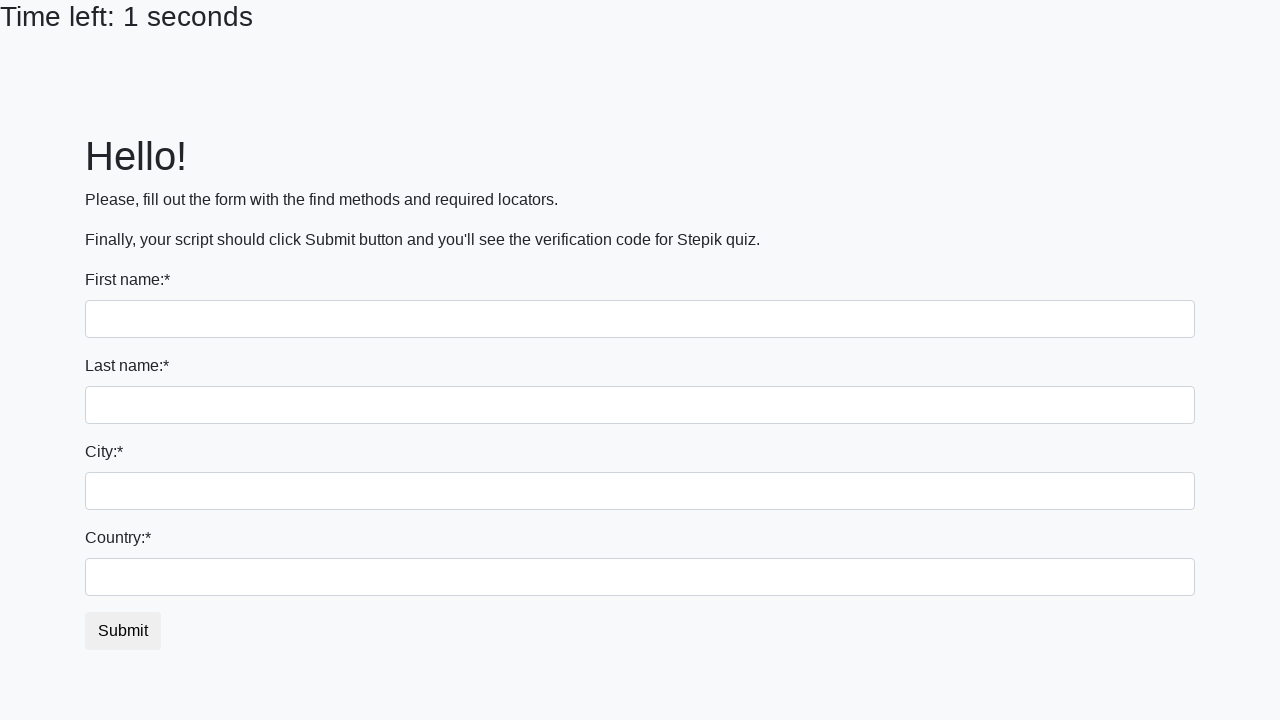